Tests checkbox interaction on an HTML forms tutorial page by locating multiple checkboxes within a table and clicking on the one with value "Cheese"

Starting URL: http://www.echoecho.com/htmlforms09.htm

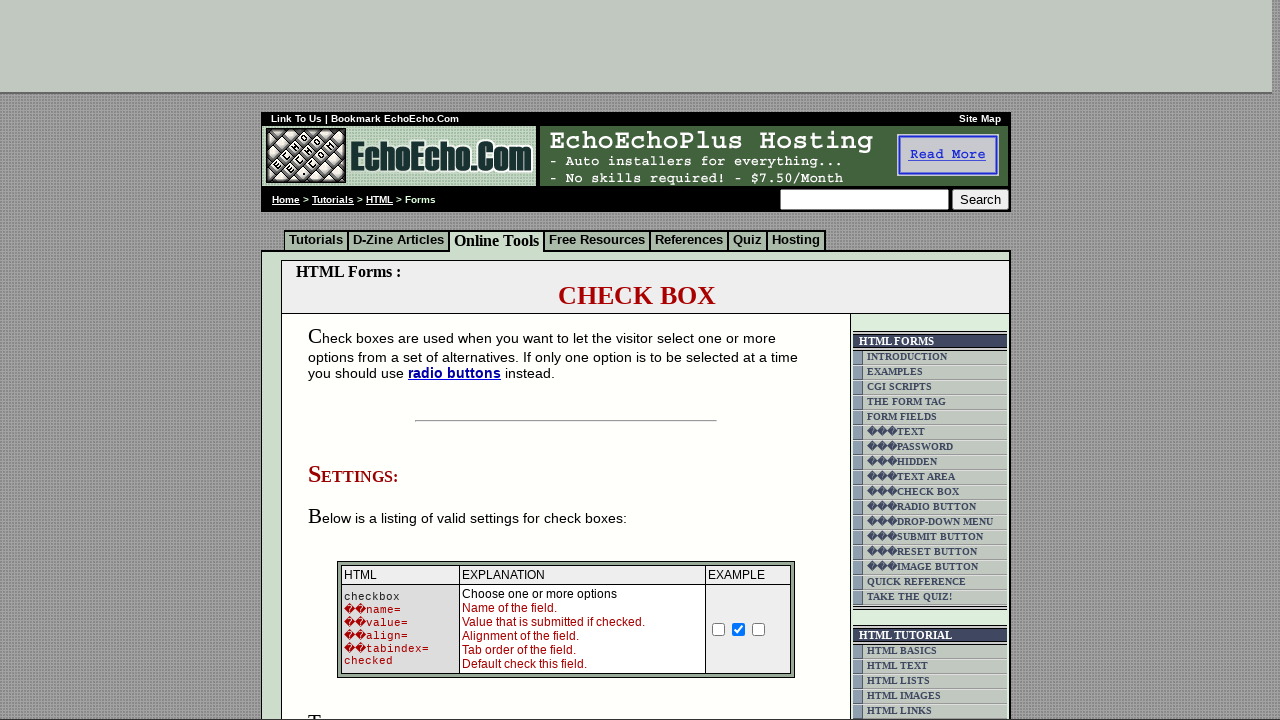

Waited for form table to be visible
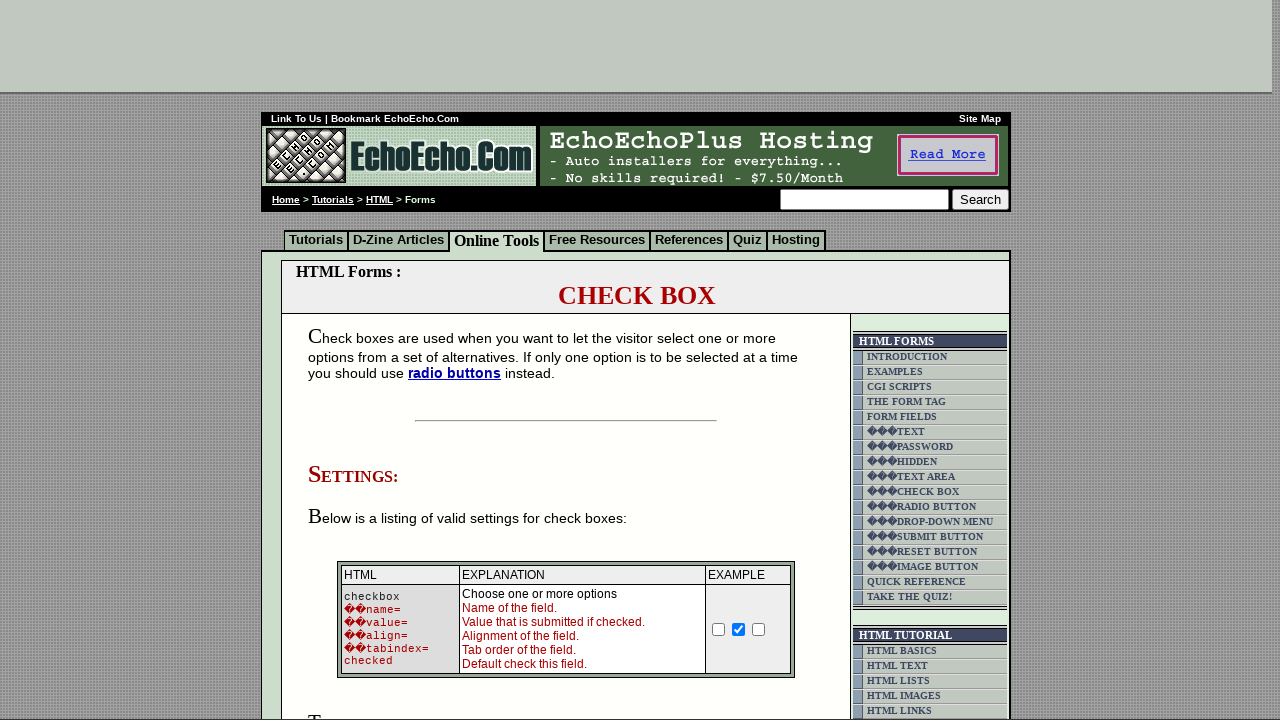

Located all checkboxes in the form
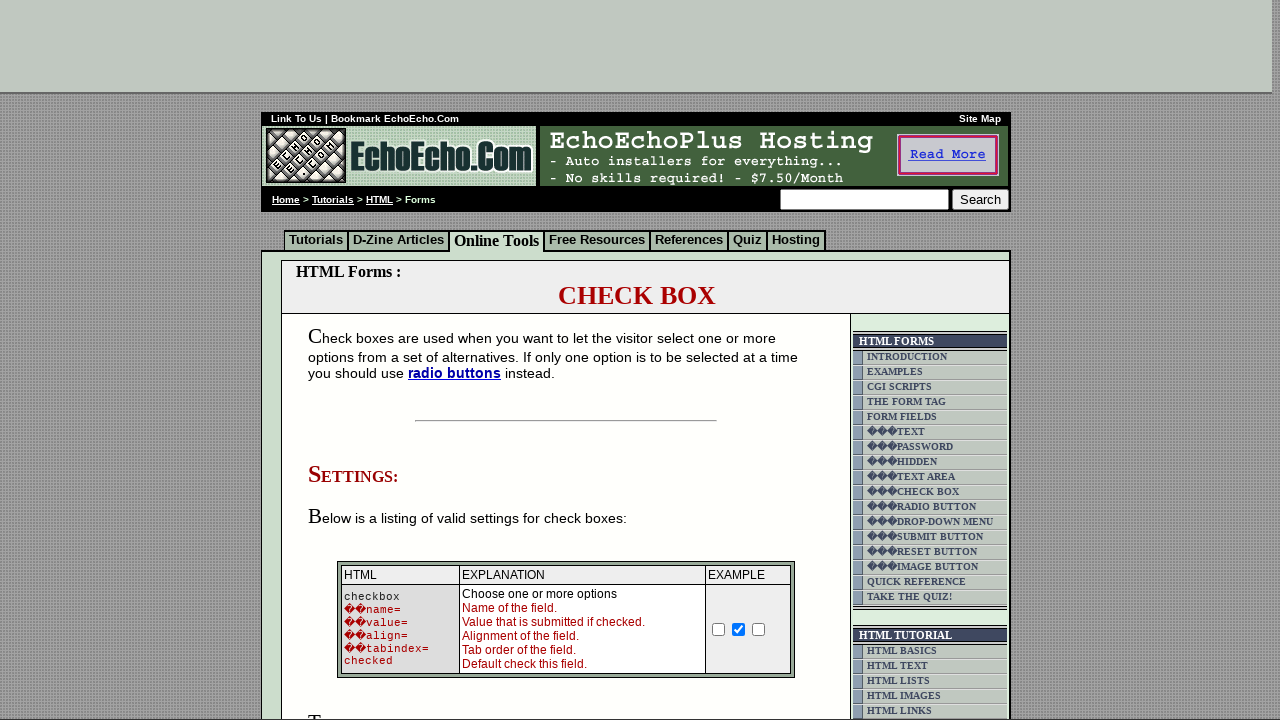

Clicked checkbox with value 'Cheese' at (354, 360) on form input[type='checkbox'] >> nth=5
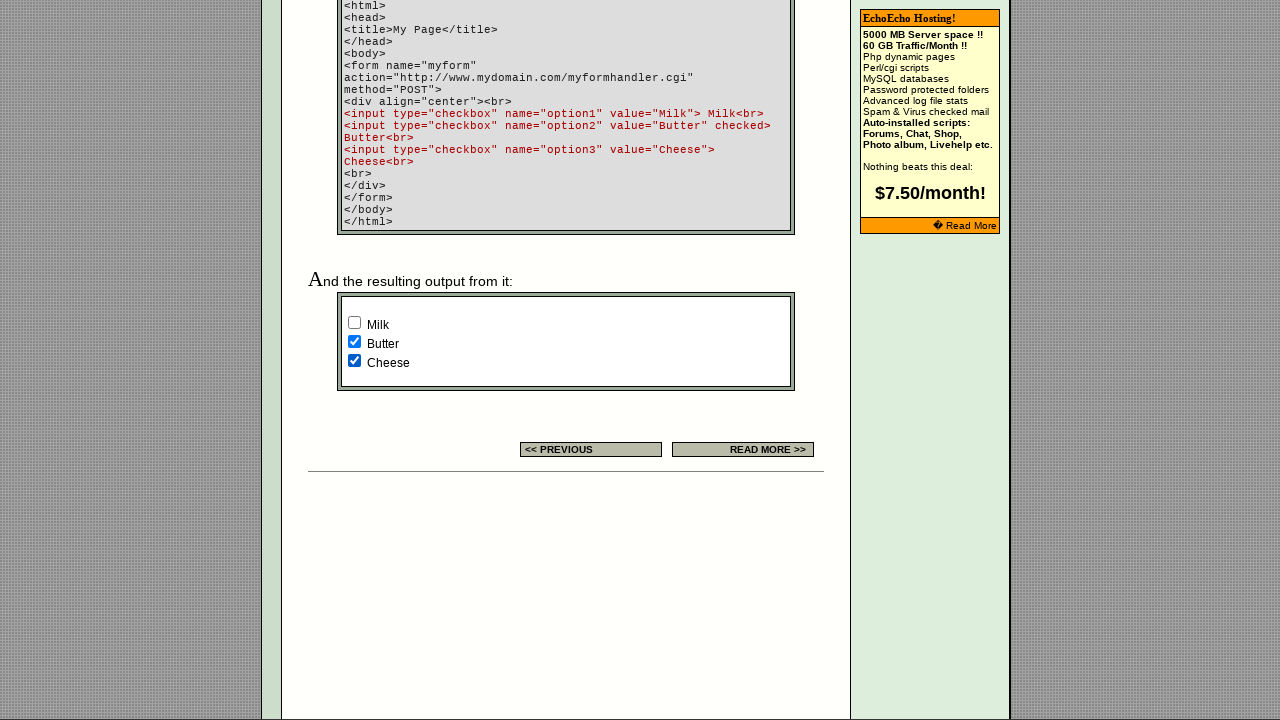

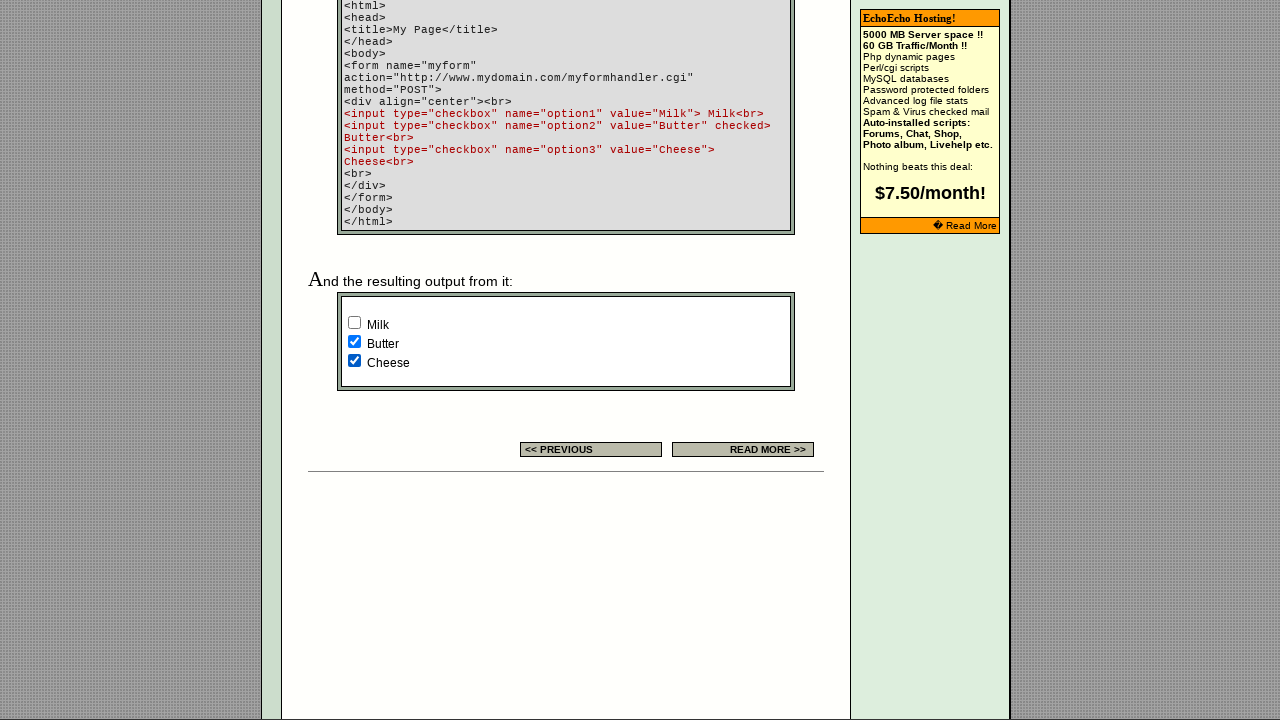